Adds a new todo item to the todo list by entering text and pressing Enter

Starting URL: https://devmountain.github.io/qa_todos/

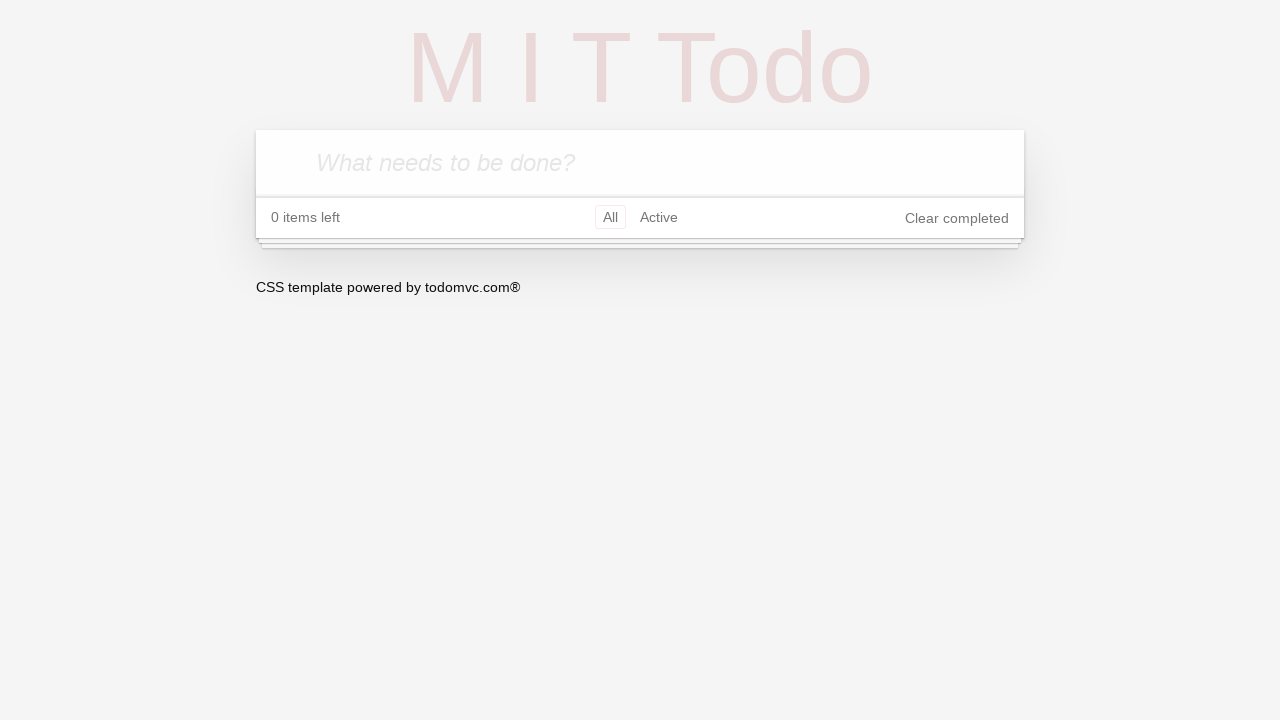

Waited for todo input field to be available
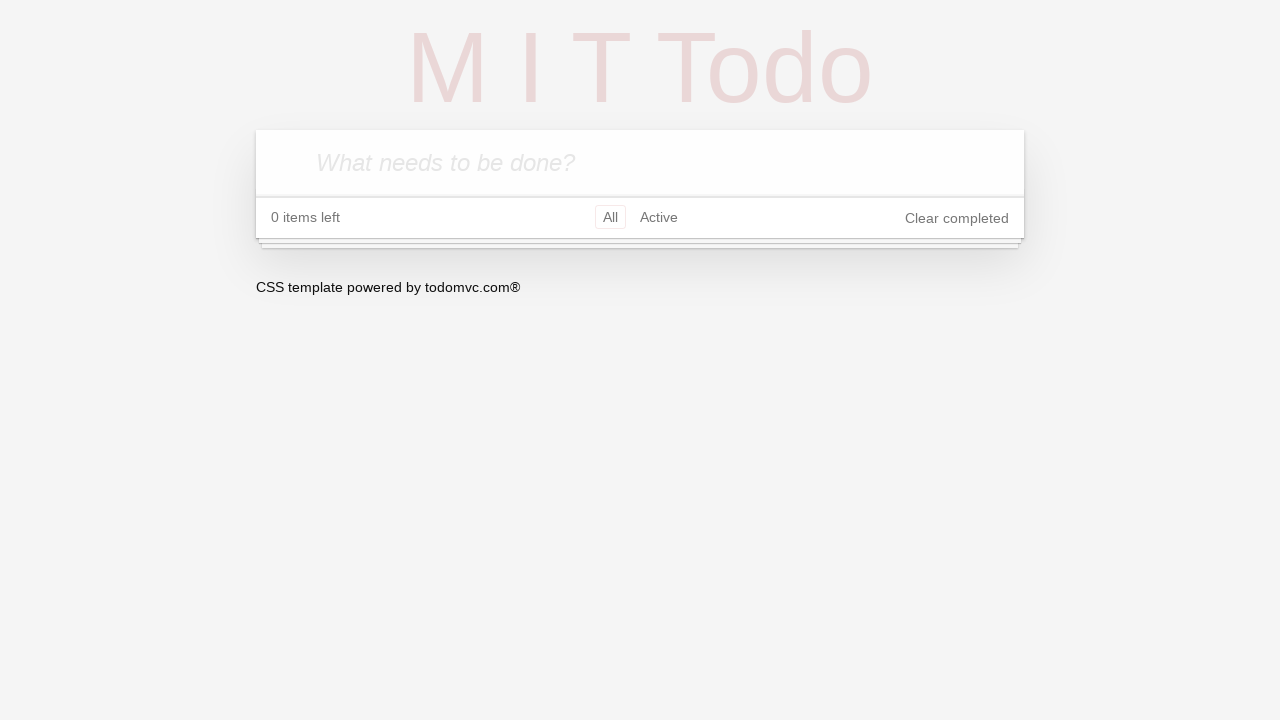

Filled todo input field with 'Test To-Do' on .new-todo
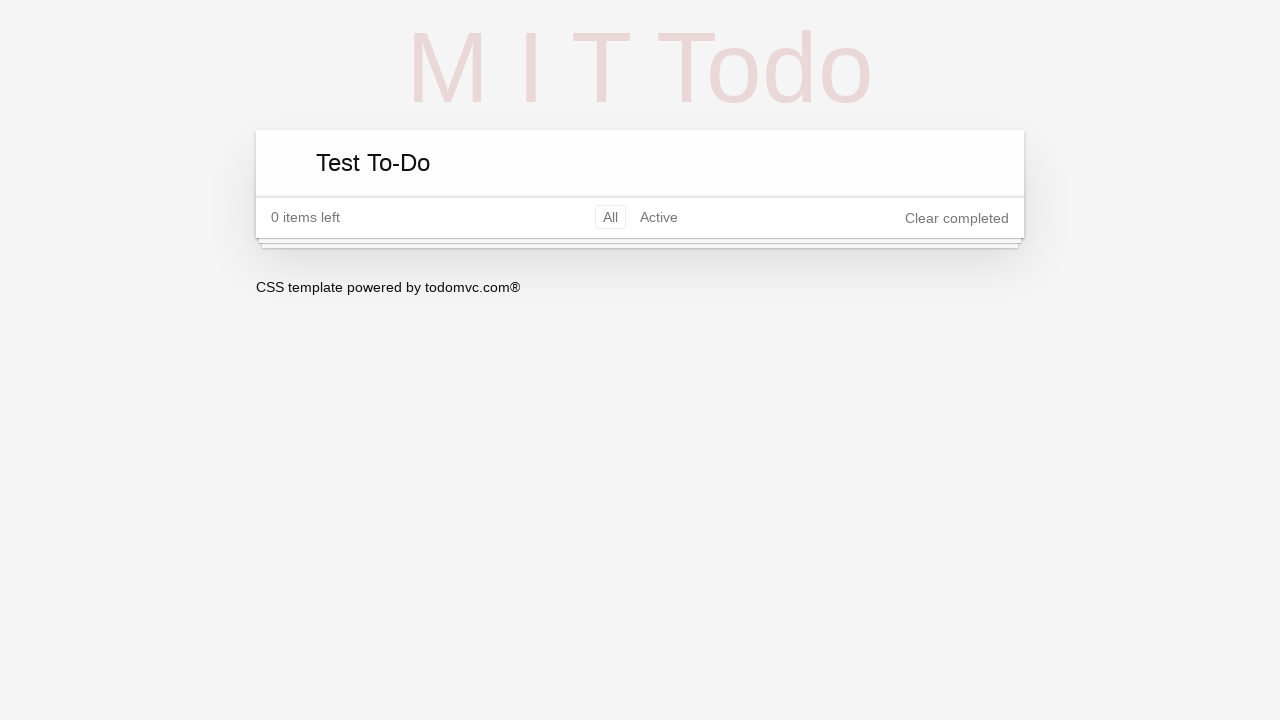

Pressed Enter to add the todo item on .new-todo
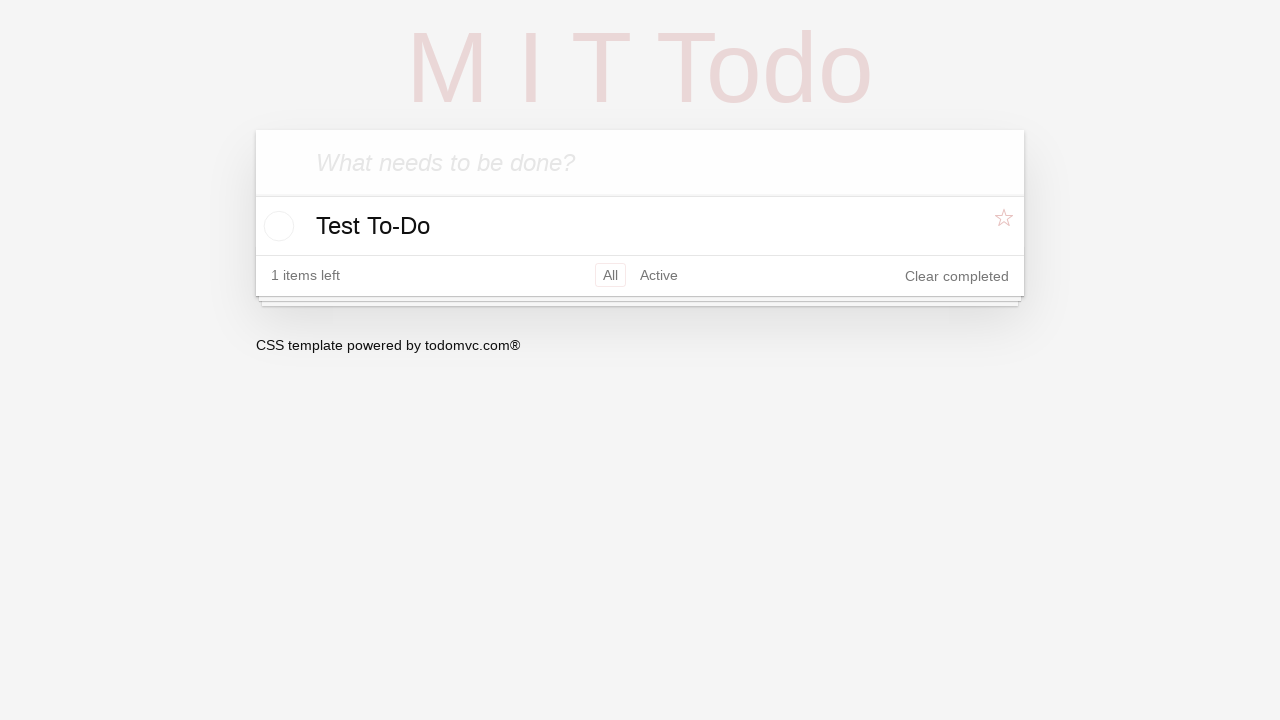

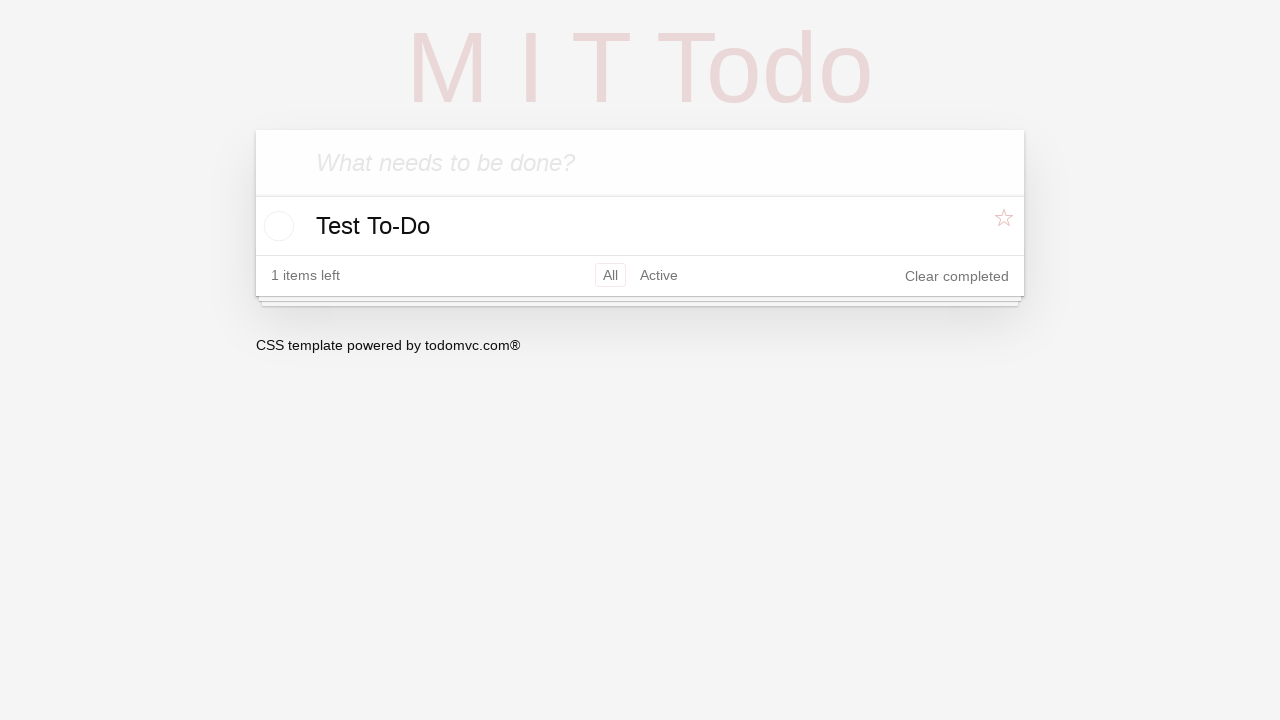